Tests key press detection by navigating to key presses page and pressing Enter key

Starting URL: http://the-internet.herokuapp.com/

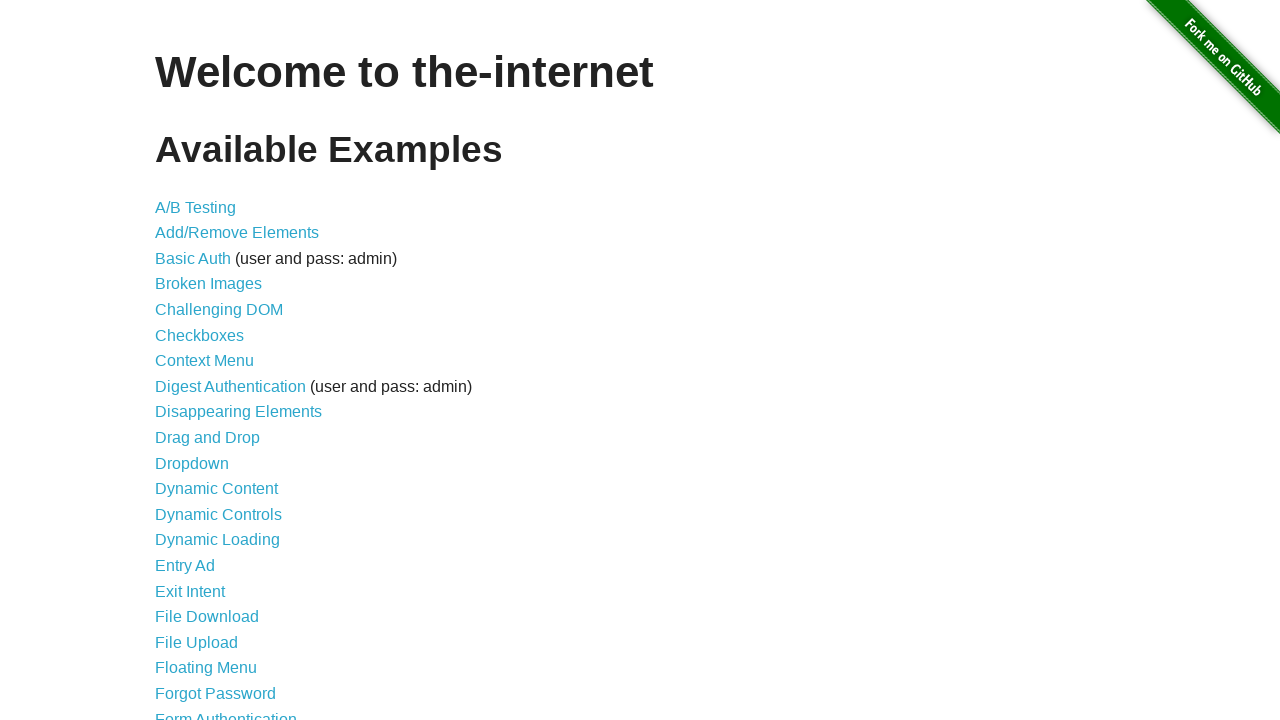

Clicked on Key Presses link at (200, 360) on a[href='/key_presses']
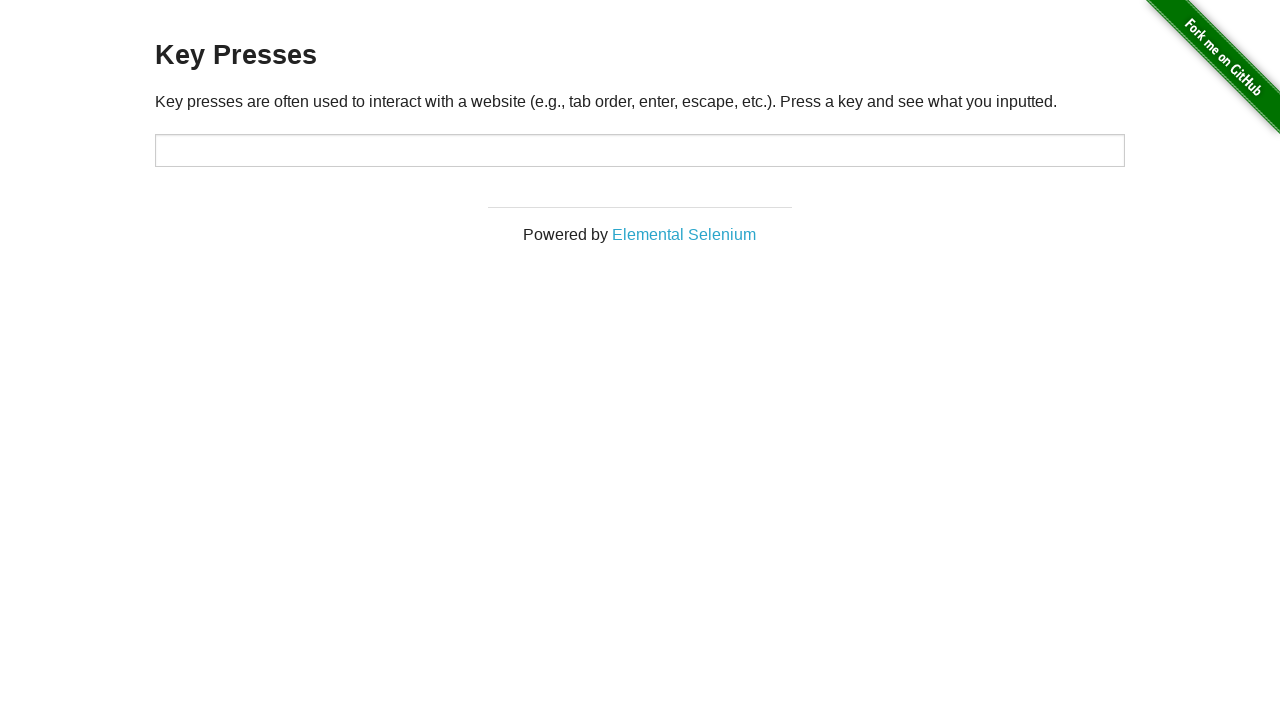

Pressed Enter key on body
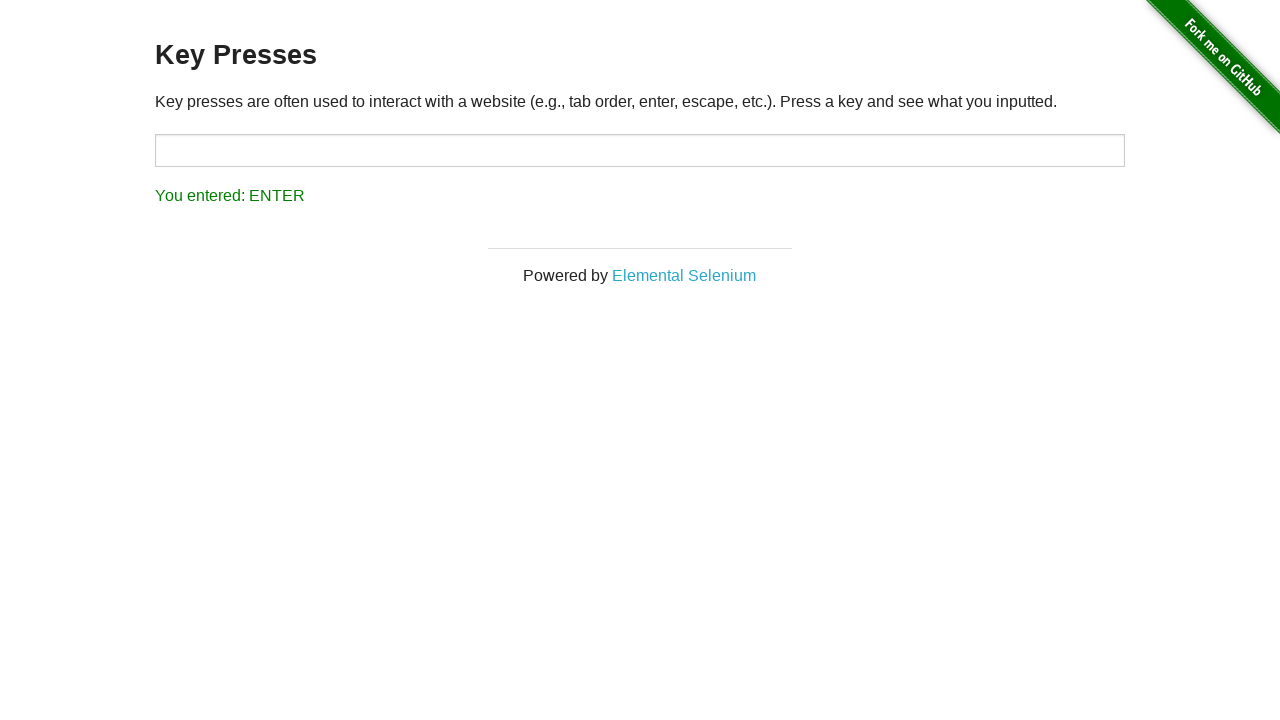

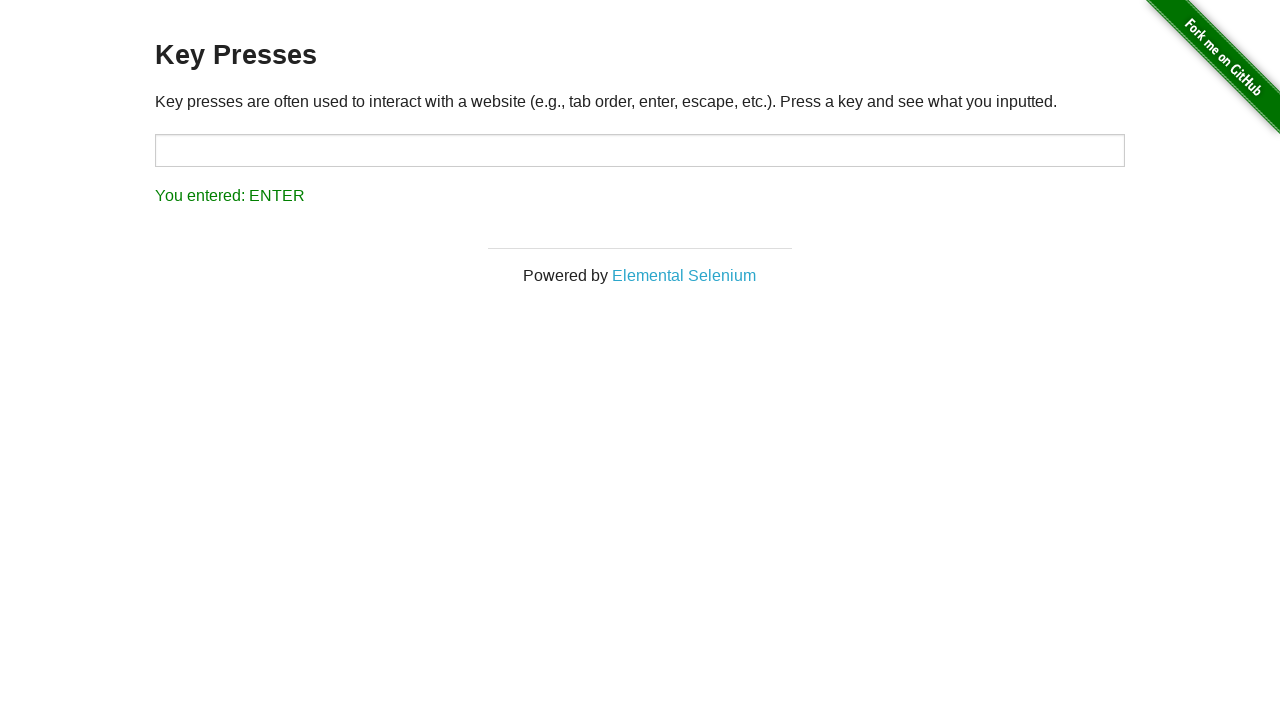